Tests textarea field by entering text, submitting the form, and verifying the value

Starting URL: https://bonigarcia.dev/selenium-webdriver-java/web-form.html

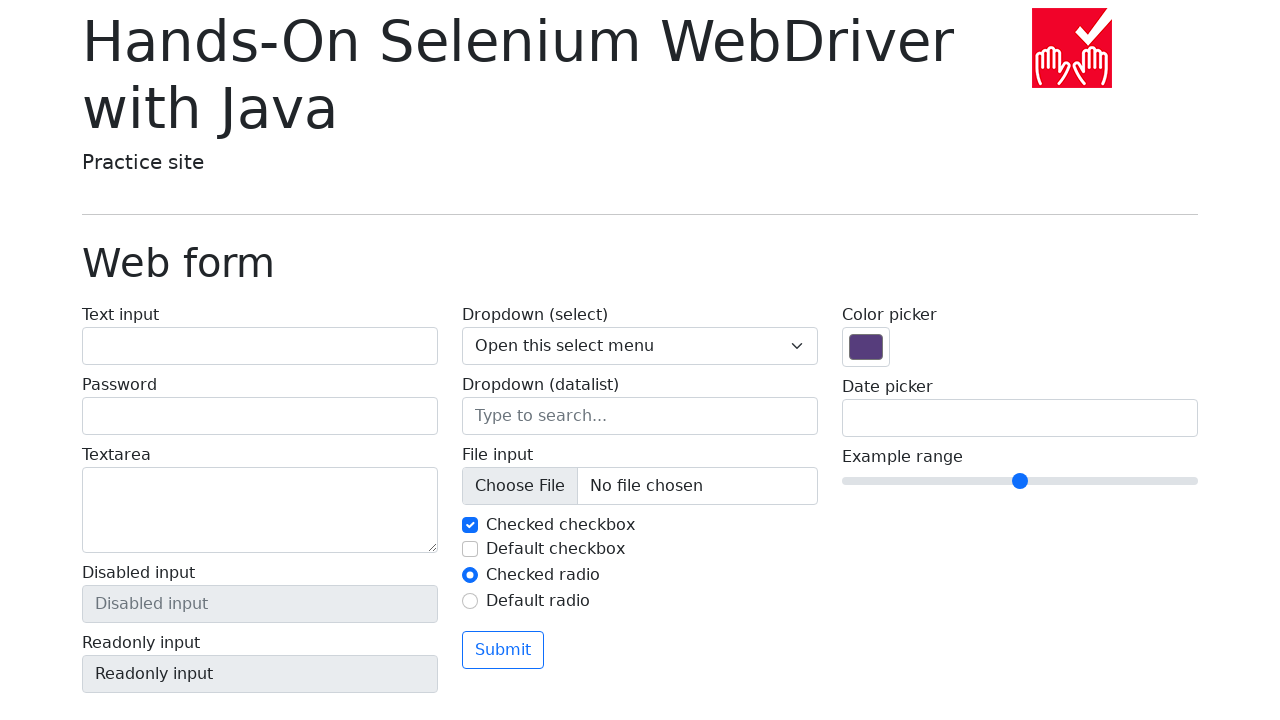

Filled textarea with 'TextAreaCompleted' on xpath=//textarea[@name='my-textarea']
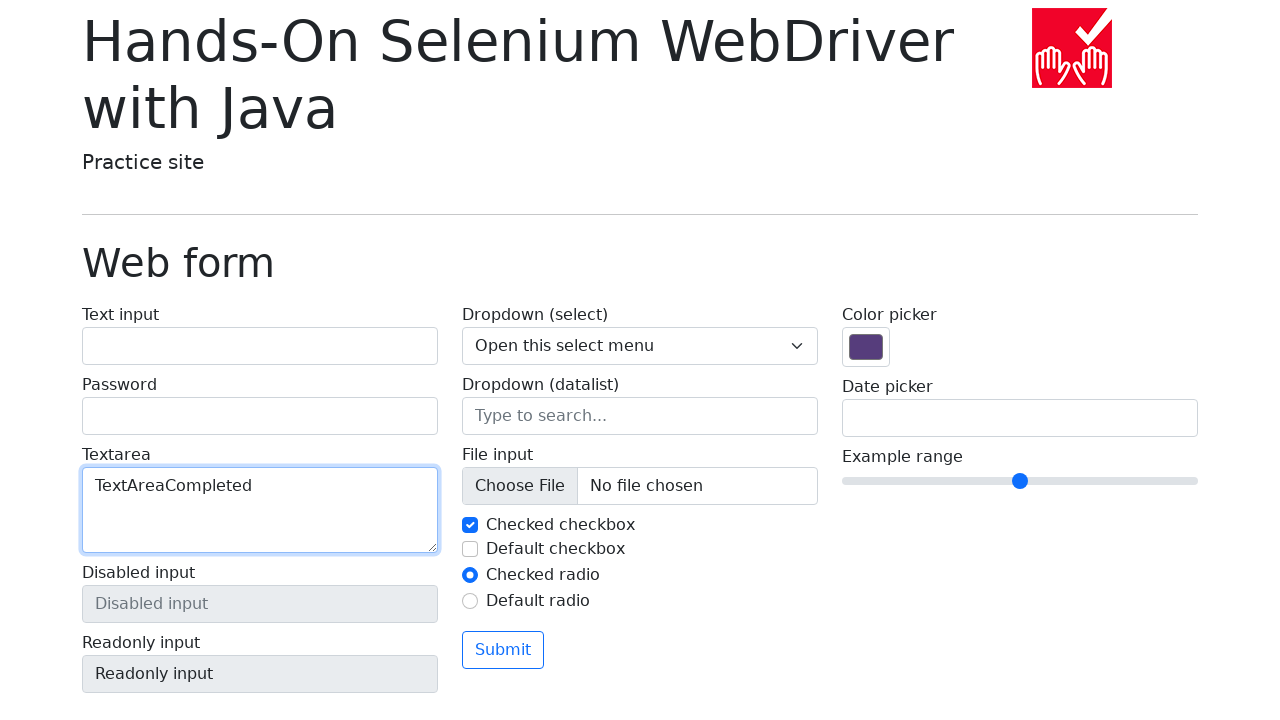

Clicked submit button to submit the form at (503, 650) on xpath=//button[@type='submit']
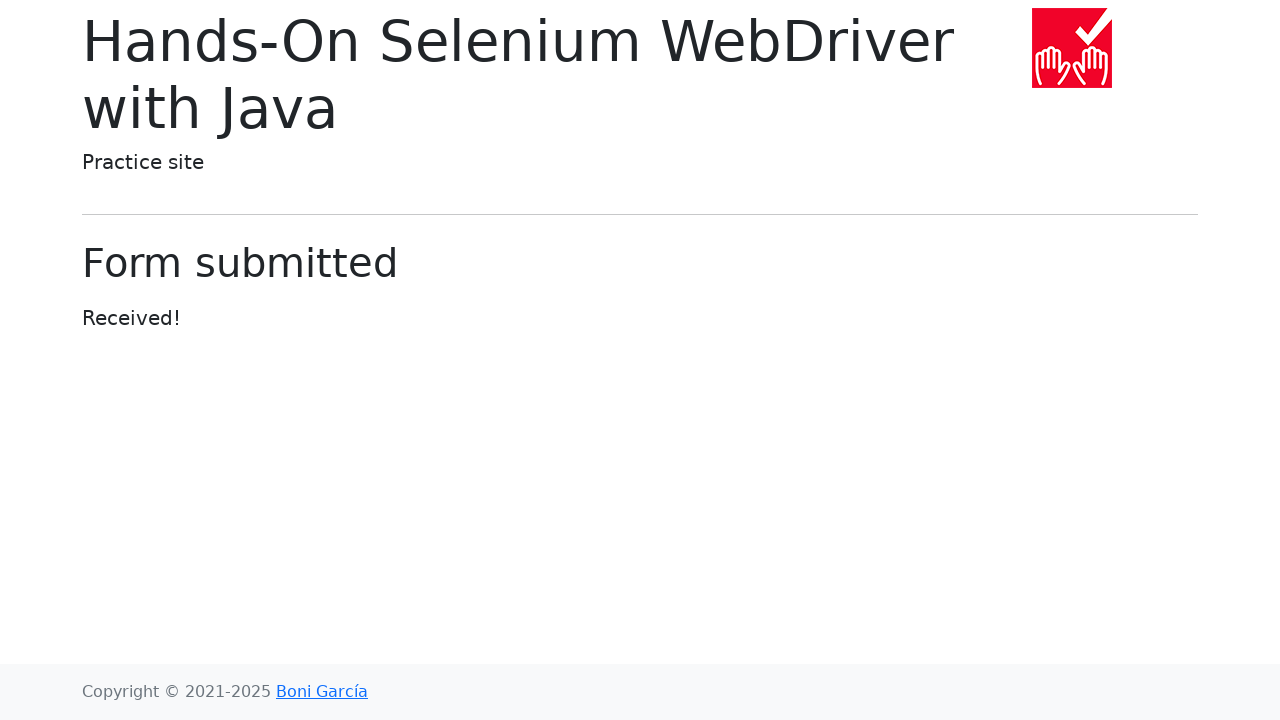

Navigated back to the previous page
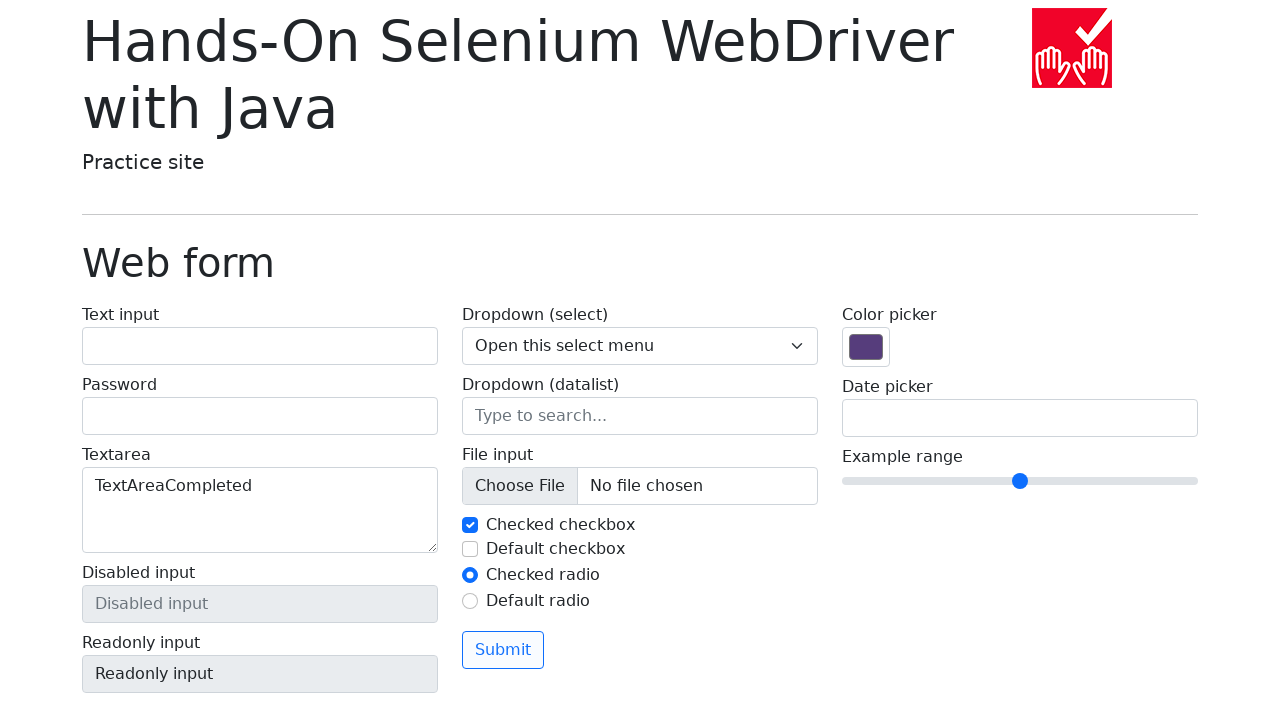

Verified textarea value equals 'TextAreaCompleted'
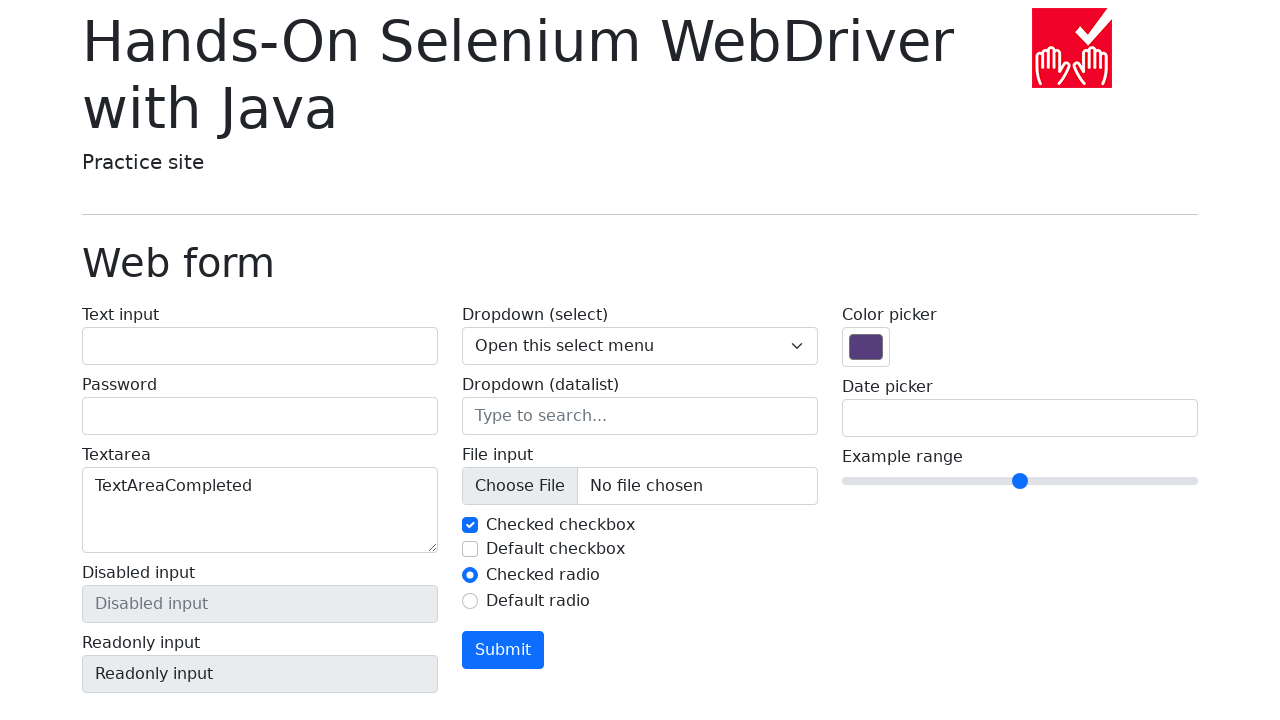

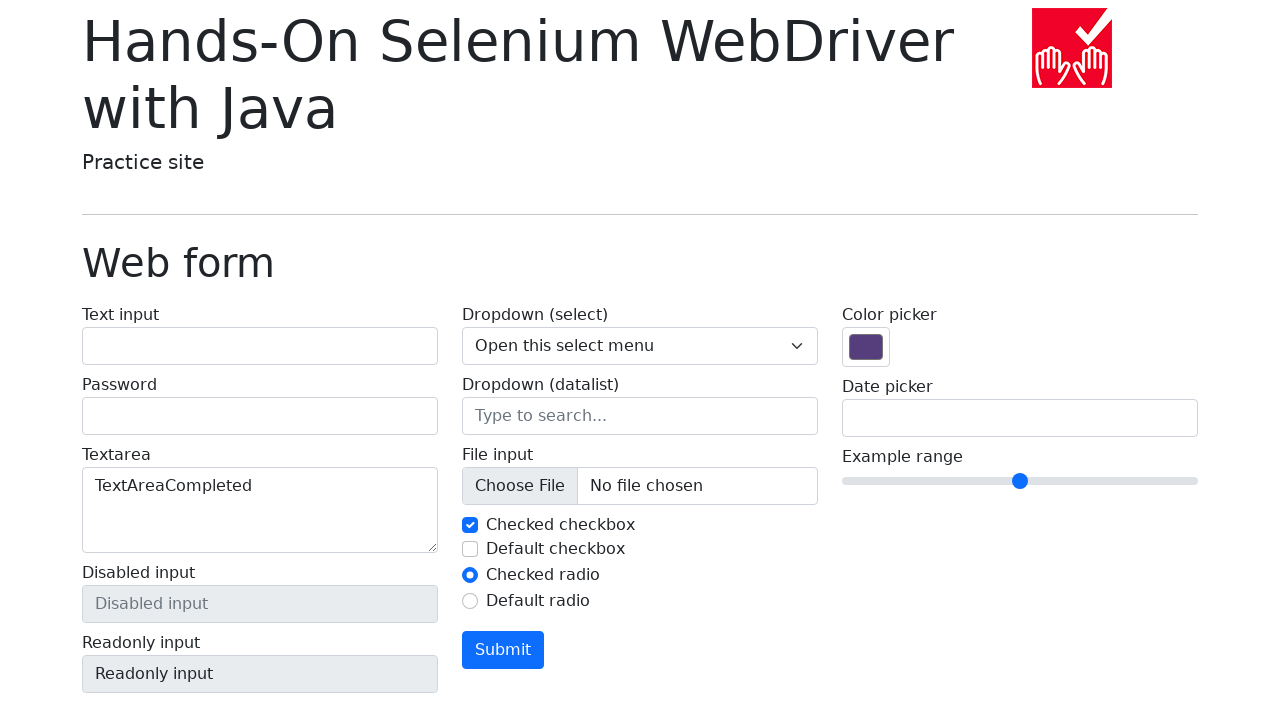